Tests adding multiple vegetable products to cart by searching through product list and clicking add to cart buttons for specific items

Starting URL: https://rahulshettyacademy.com/seleniumPractise/

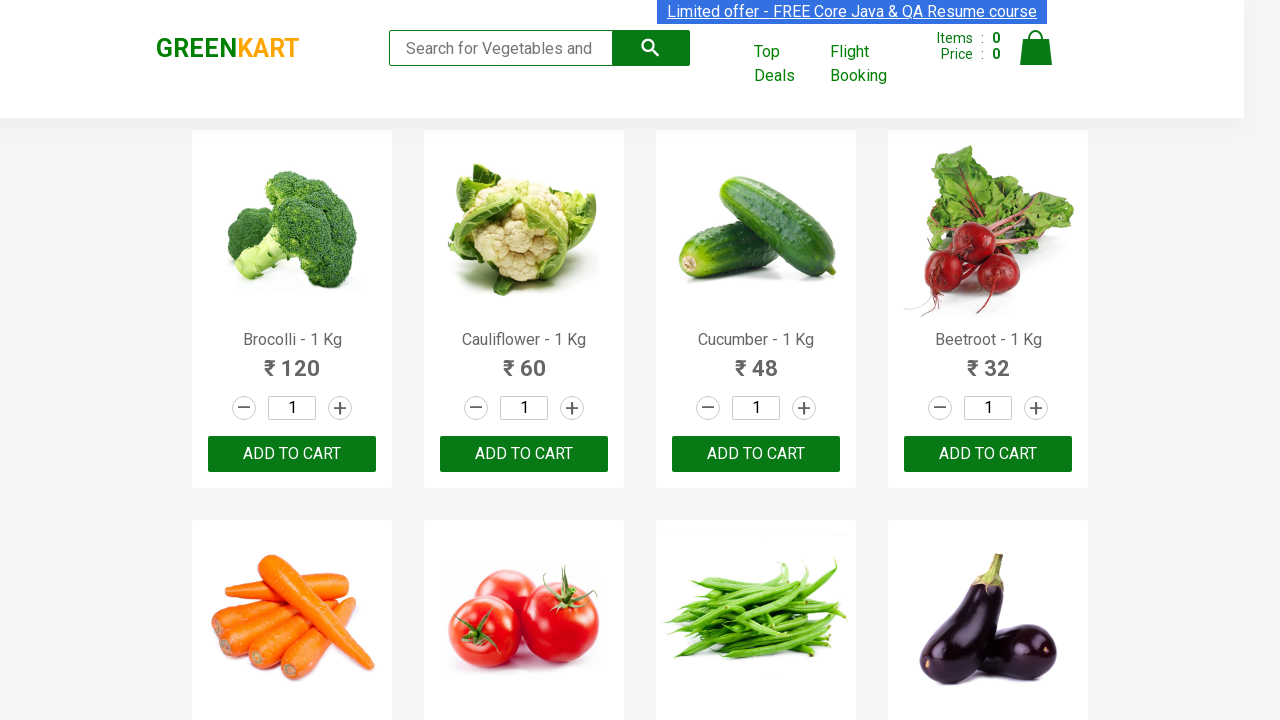

Waited for product list to load
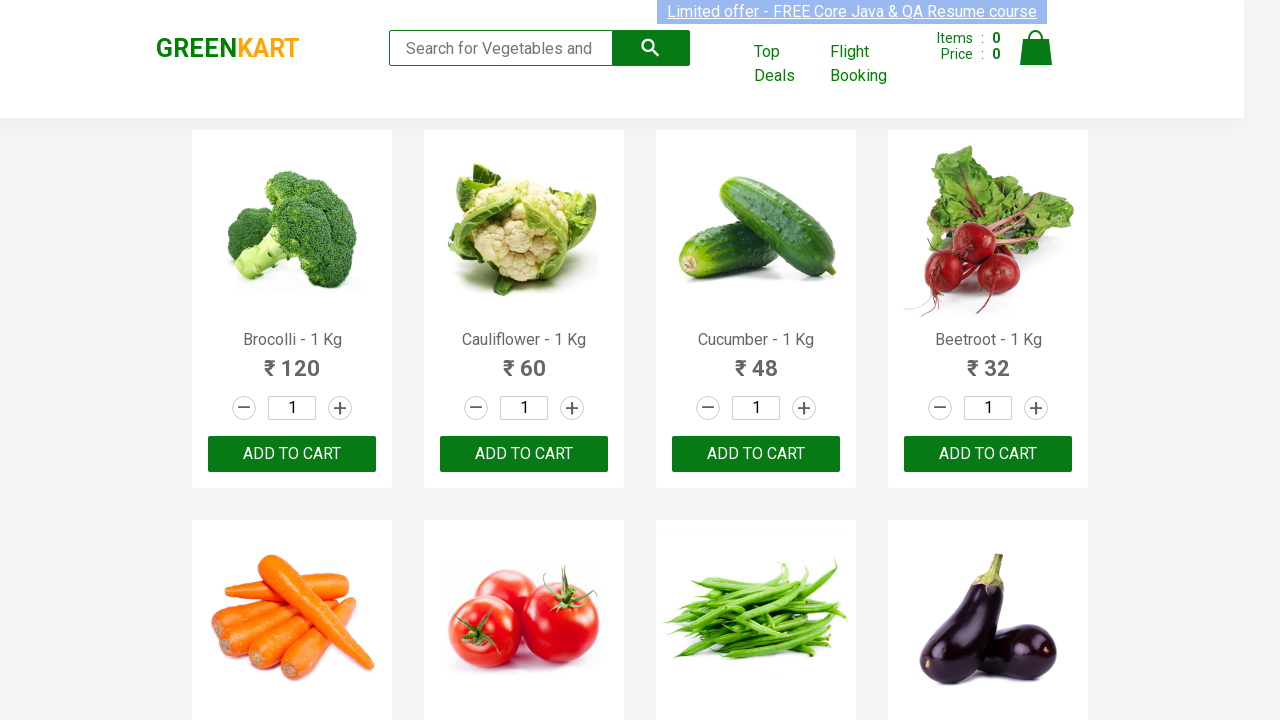

Retrieved all product elements from the page
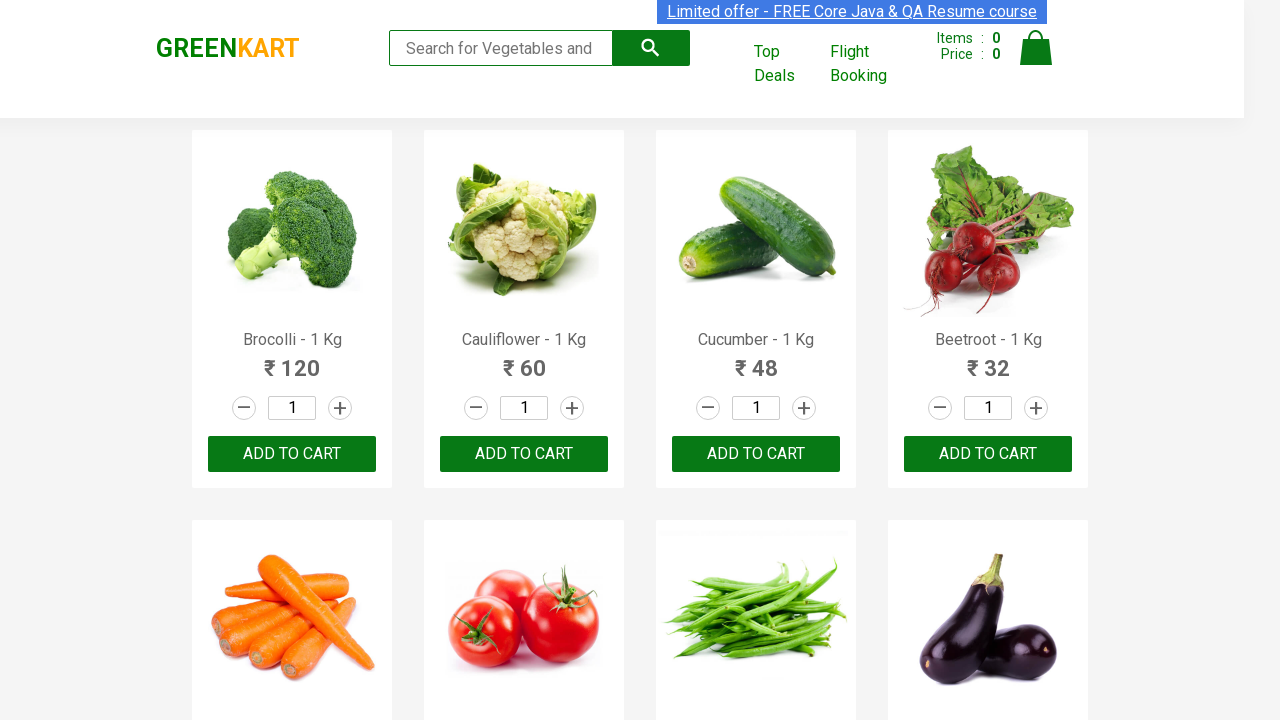

Added Brocolli to cart at (292, 454) on xpath=//div[@class='product-action']/button >> nth=0
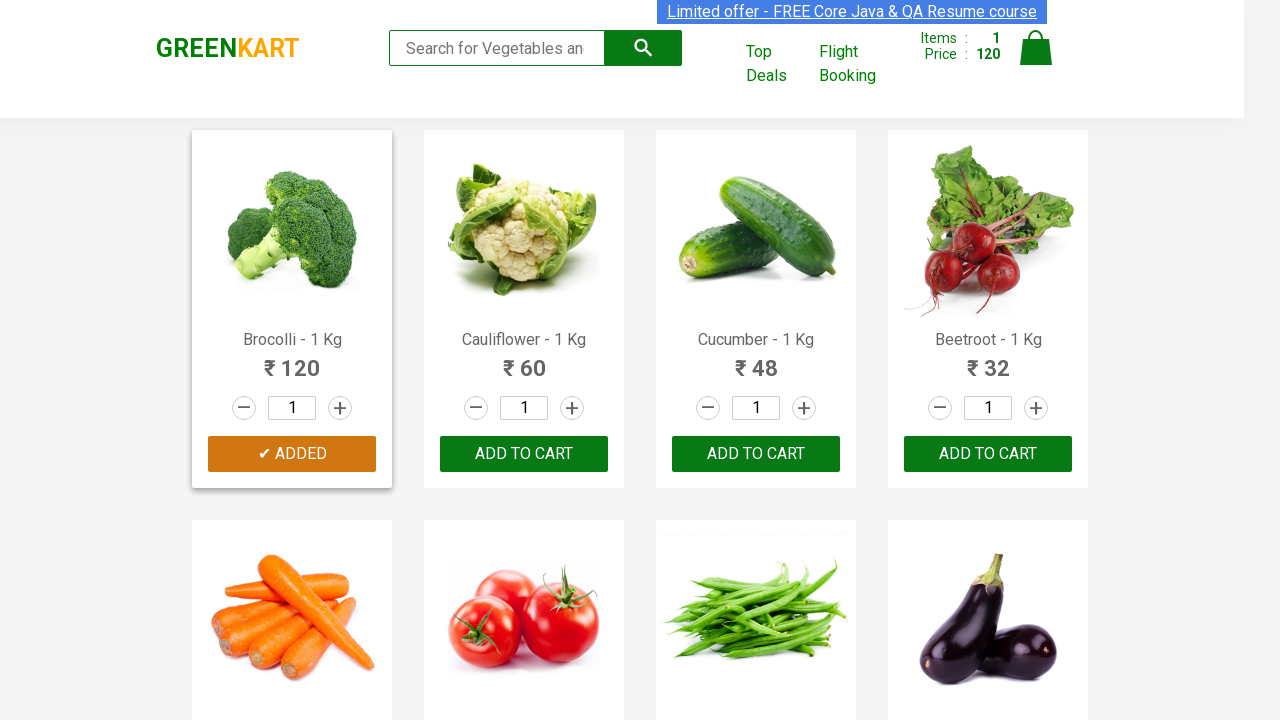

Added Brocolli to cart at (524, 454) on xpath=//div[@class='product-action']/button >> nth=1
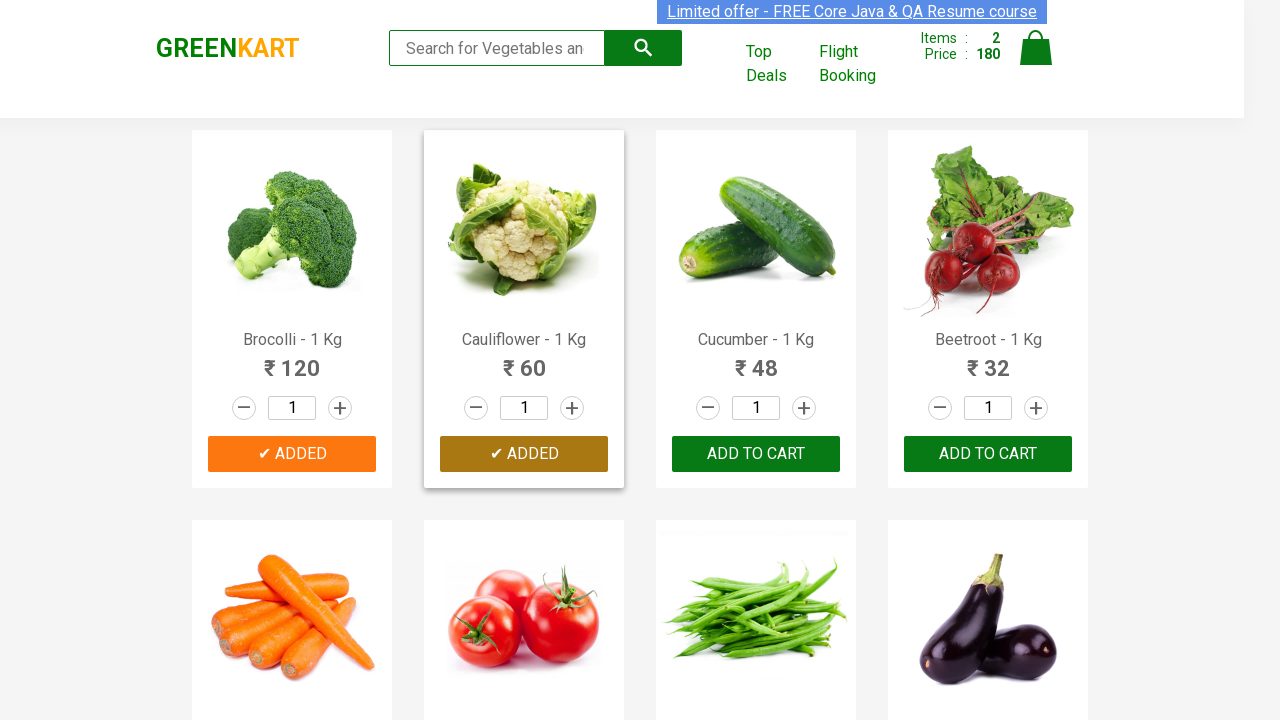

Added Brocolli to cart at (756, 454) on xpath=//div[@class='product-action']/button >> nth=2
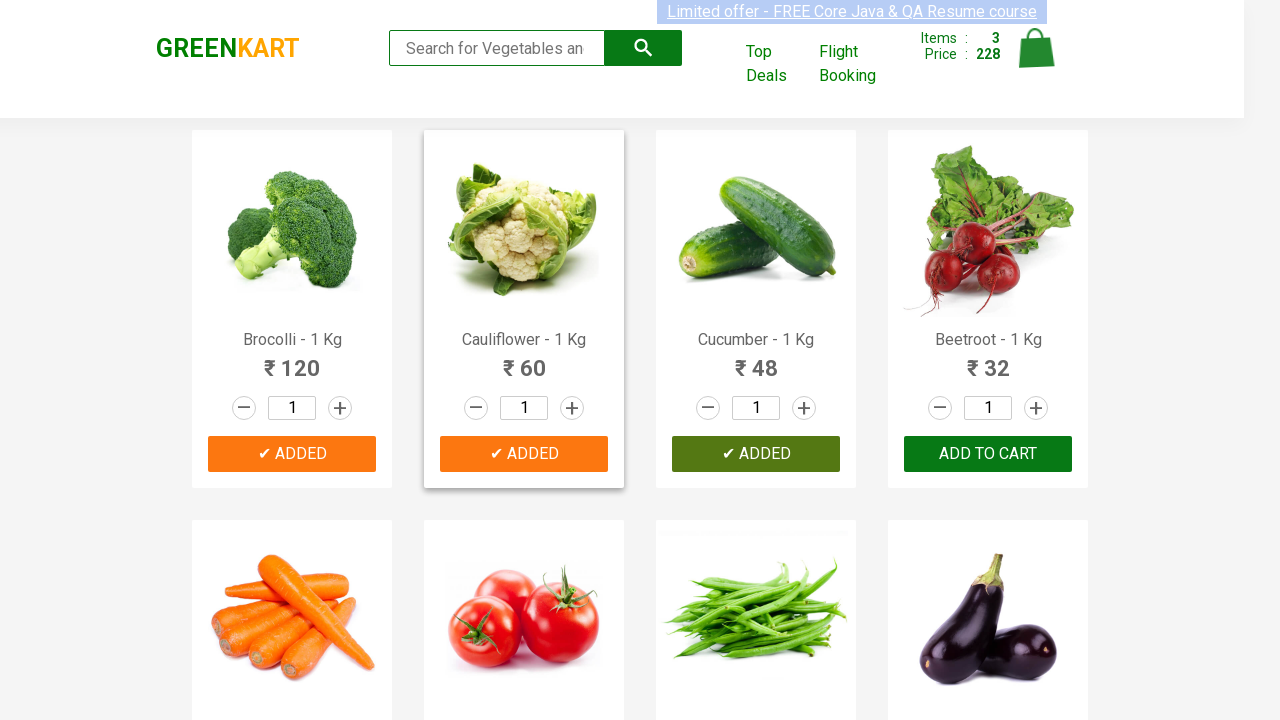

Added Brocolli to cart at (988, 454) on xpath=//div[@class='product-action']/button >> nth=3
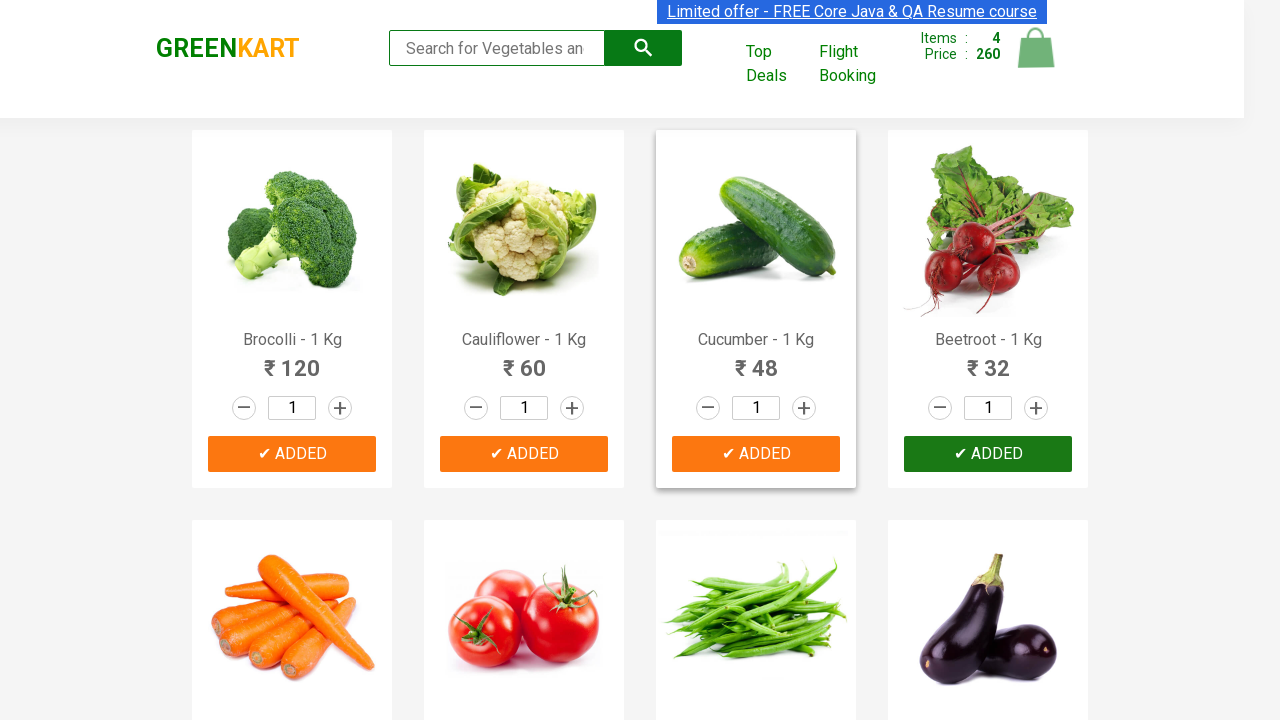

Added Brocolli to cart at (292, 360) on xpath=//div[@class='product-action']/button >> nth=4
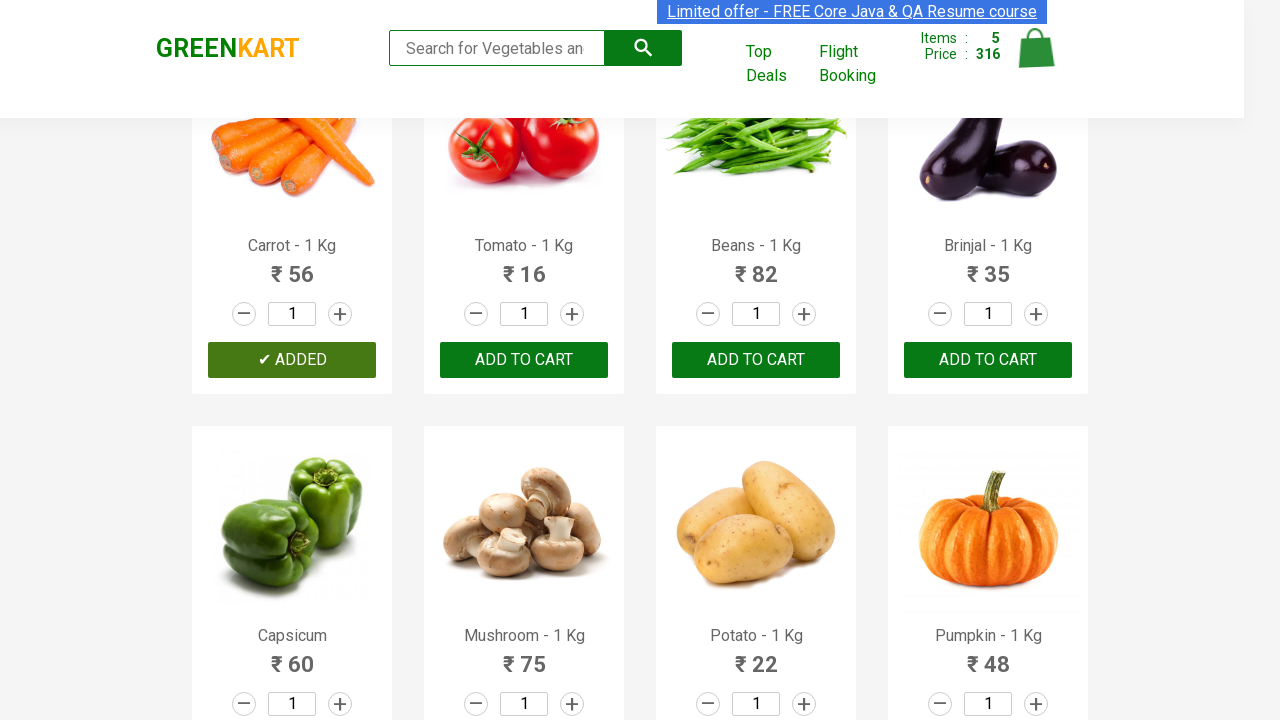

Waited for cart to update with all selected vegetables
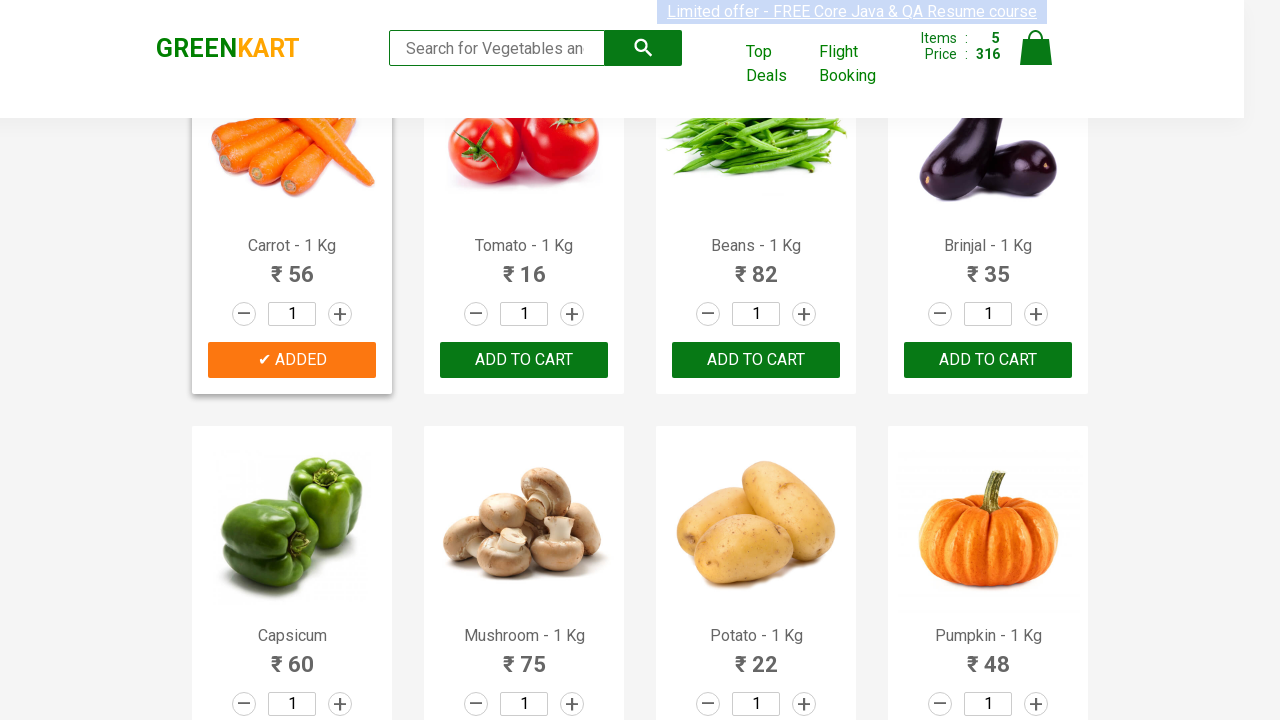

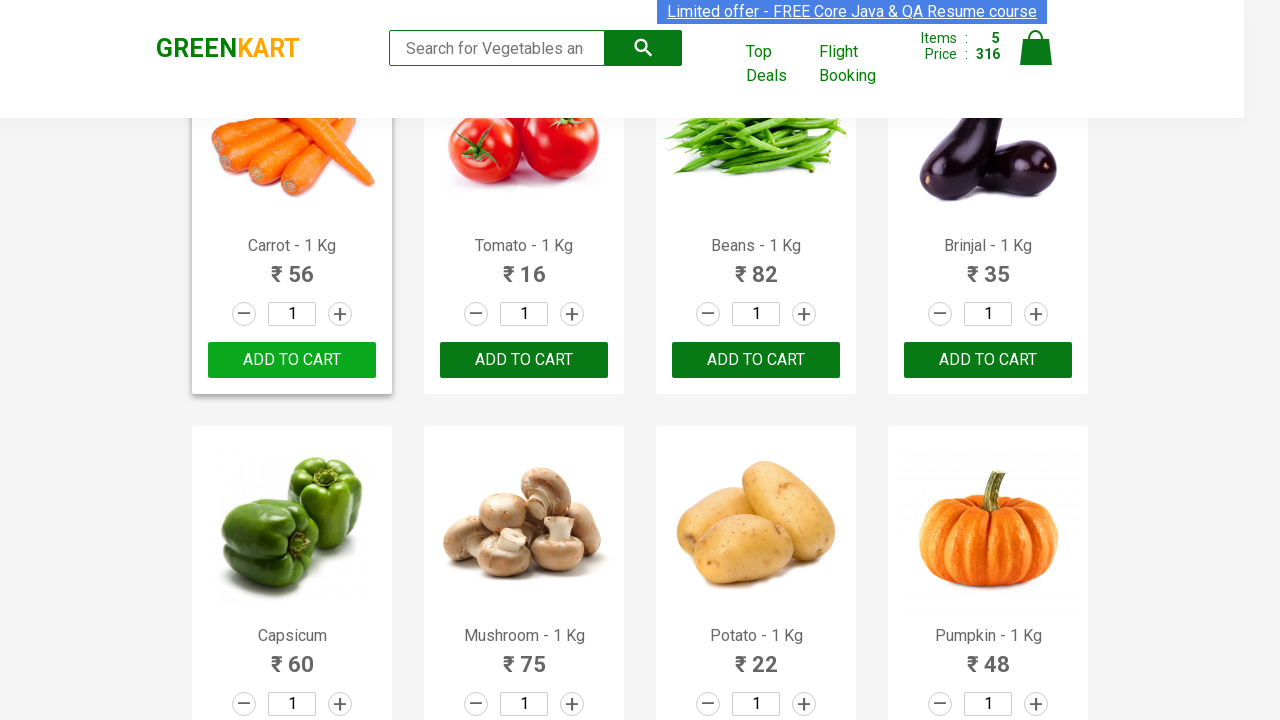